Tests form field input on Salesforce signup form, demonstrating handling of page refresh and re-entering data

Starting URL: https://www.salesforce.com/in/form/signup/freetrial-sales/?d=topnav2-btn-ft

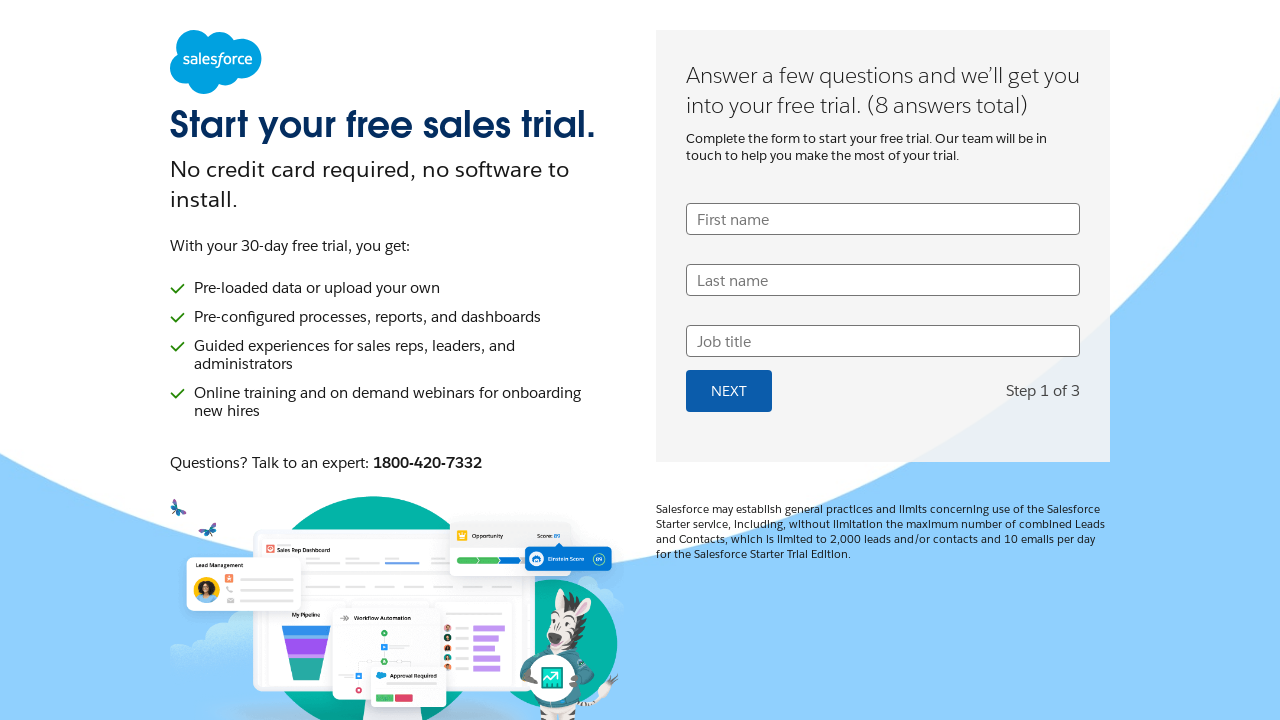

Filled first name field with 'Siva' on input[name='UserFirstName']
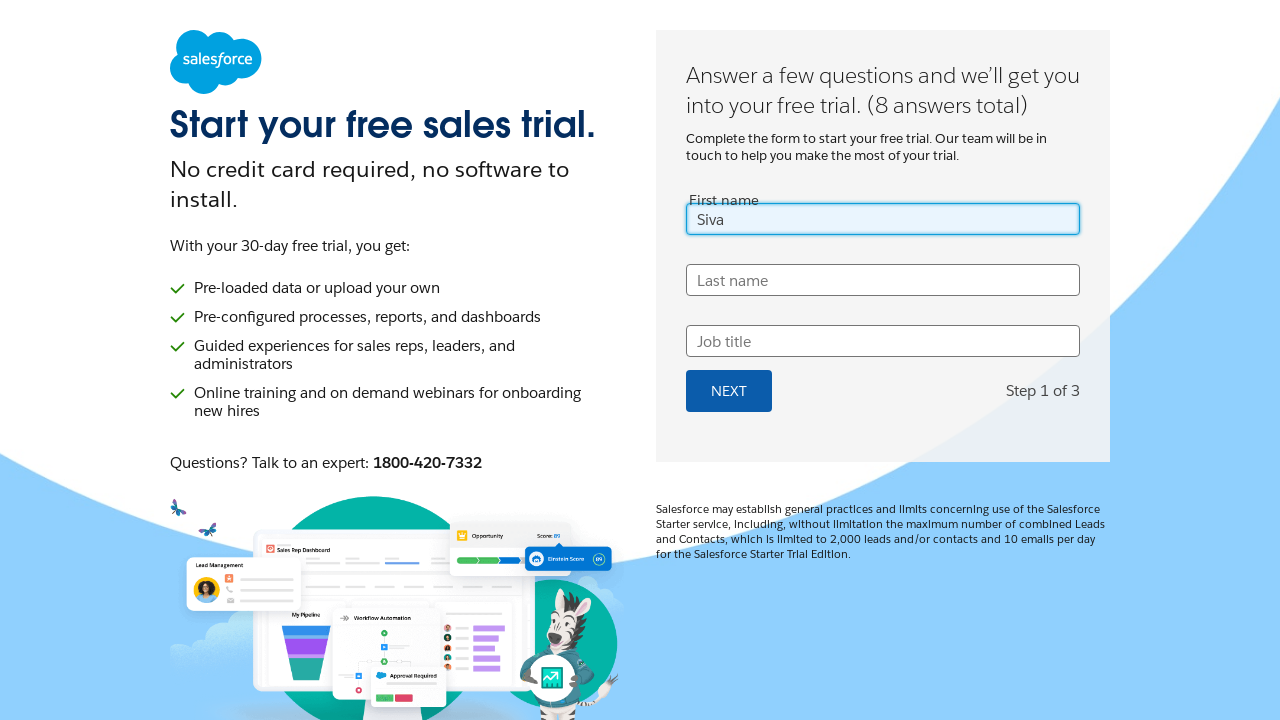

Reloaded page to simulate stale element scenario
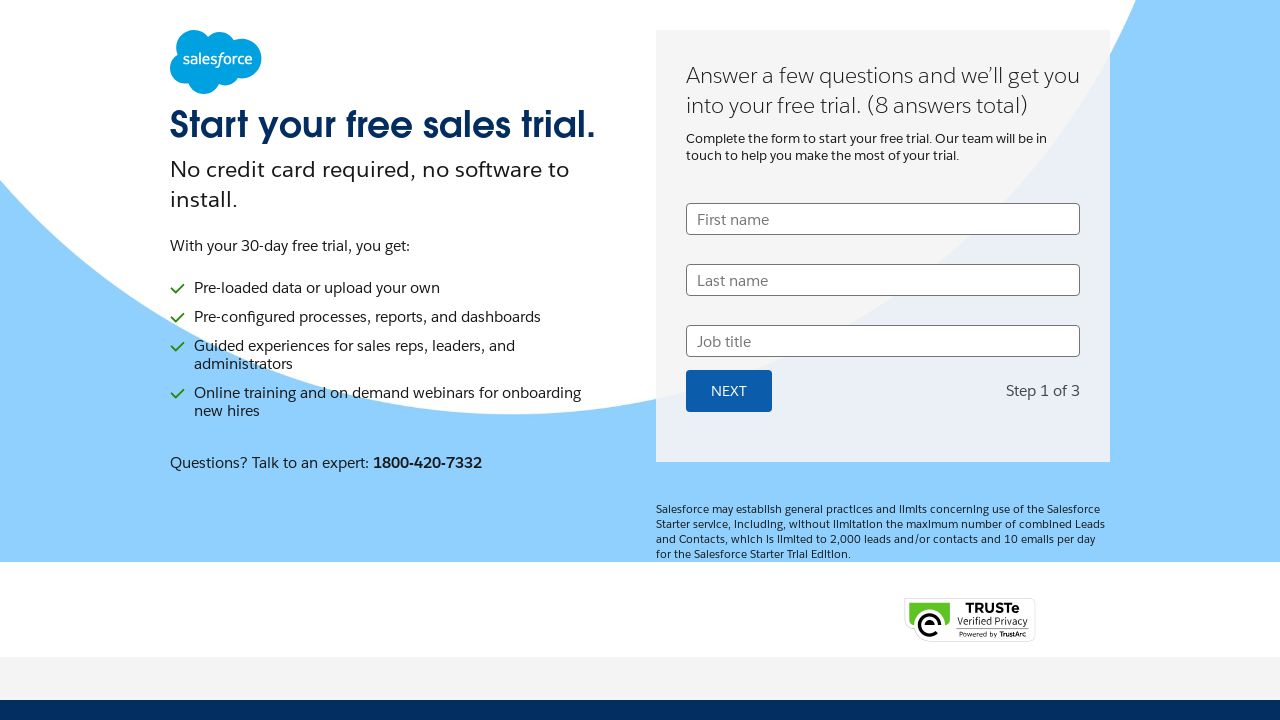

Re-filled first name field with 'Selenium' after page refresh on input[name='UserFirstName']
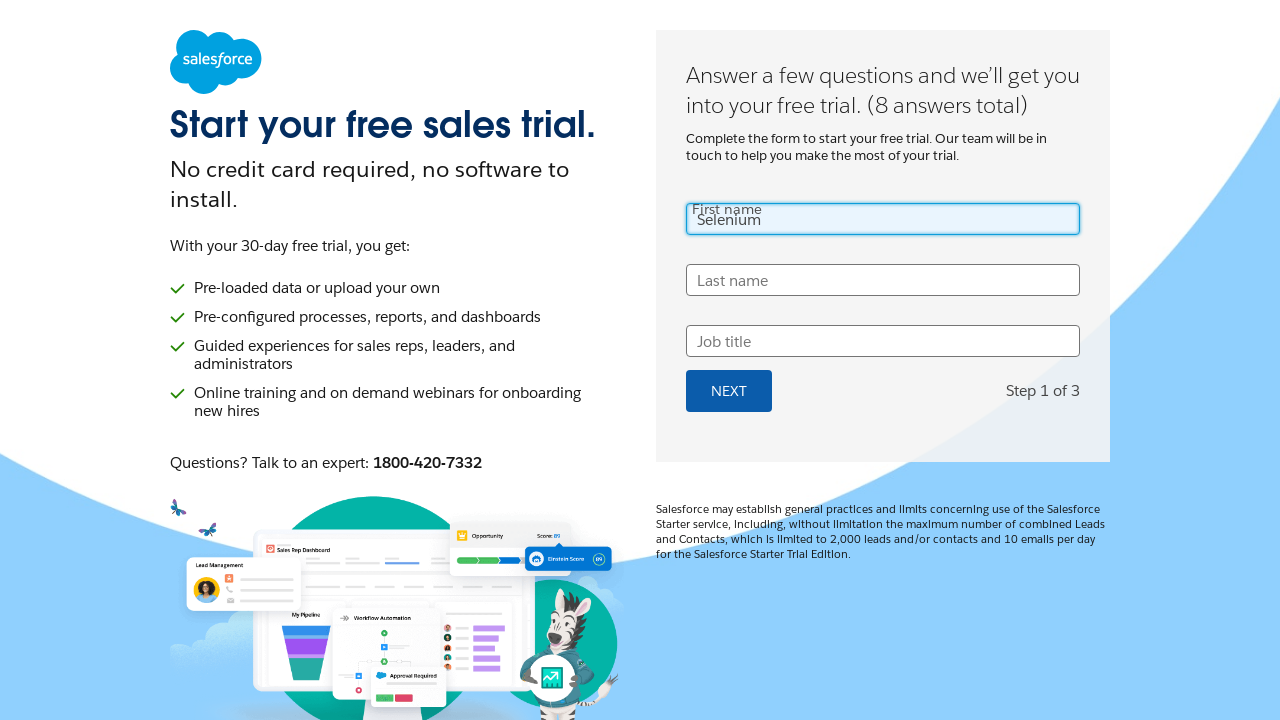

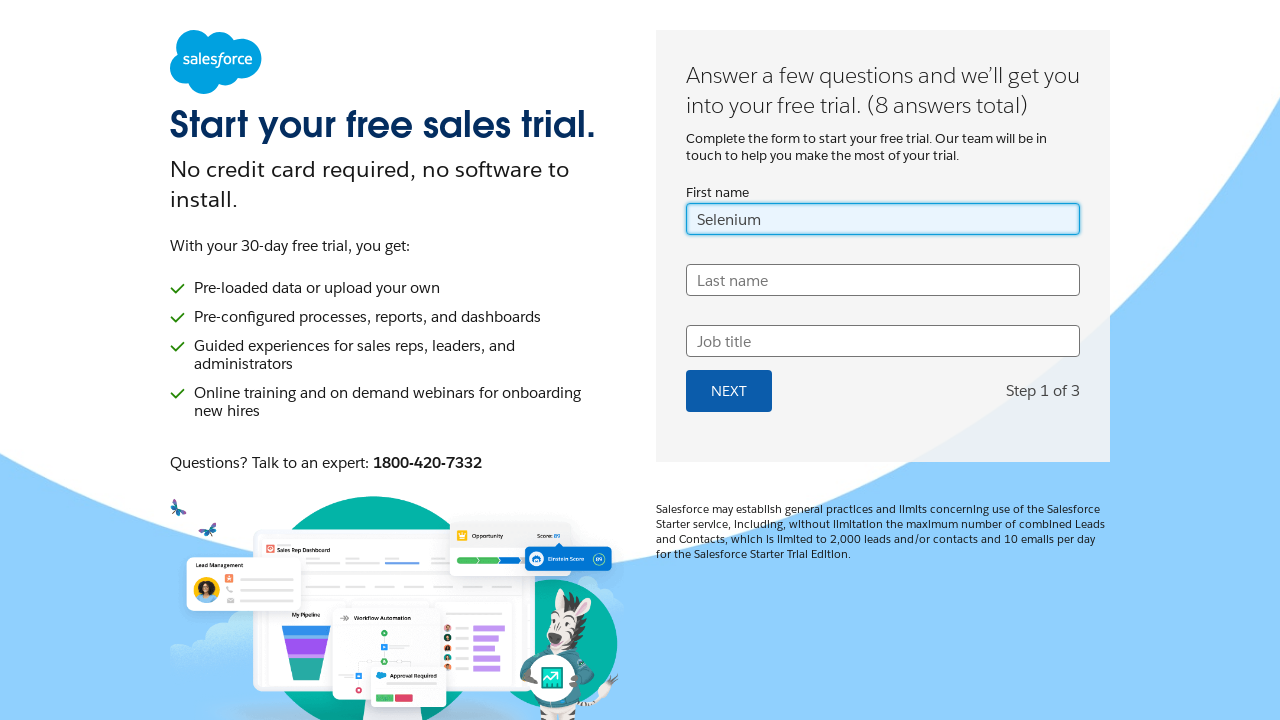